Tests the Apple India website by navigating to the homepage and clicking on a "Learn more" link to verify navigation works correctly.

Starting URL: https://www.apple.com/in

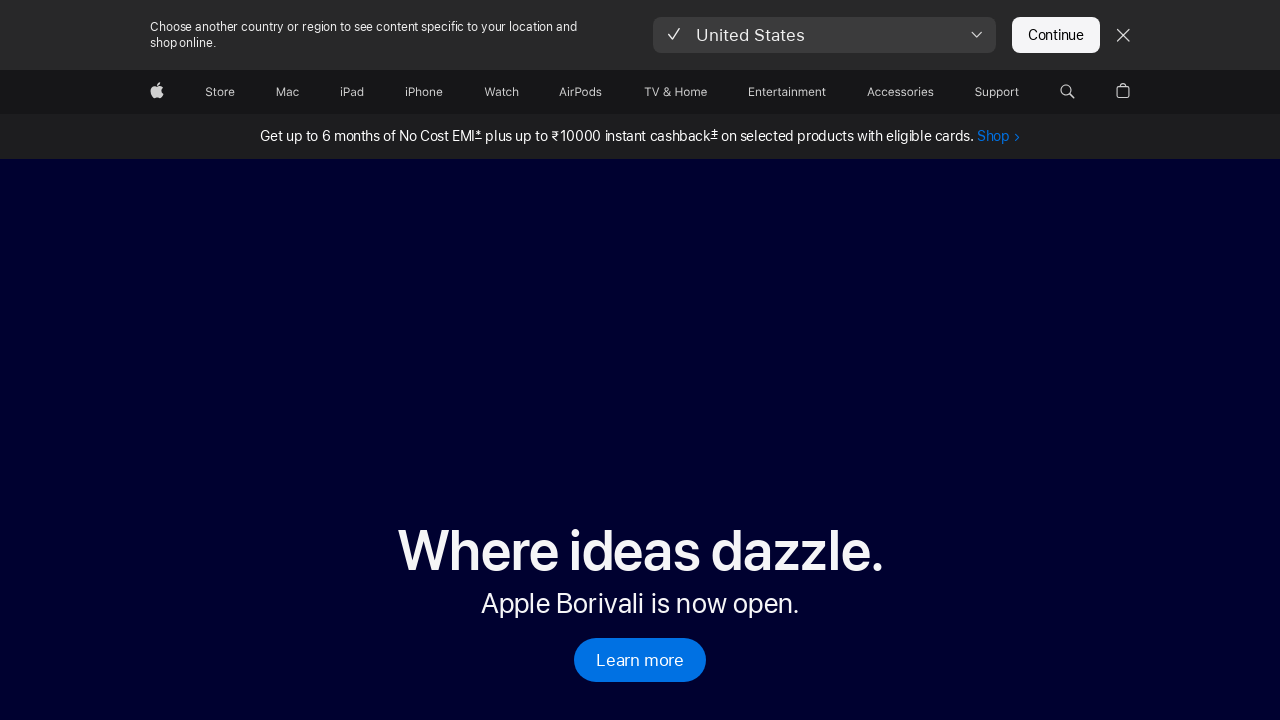

Waited for Apple India homepage to load (domcontentloaded)
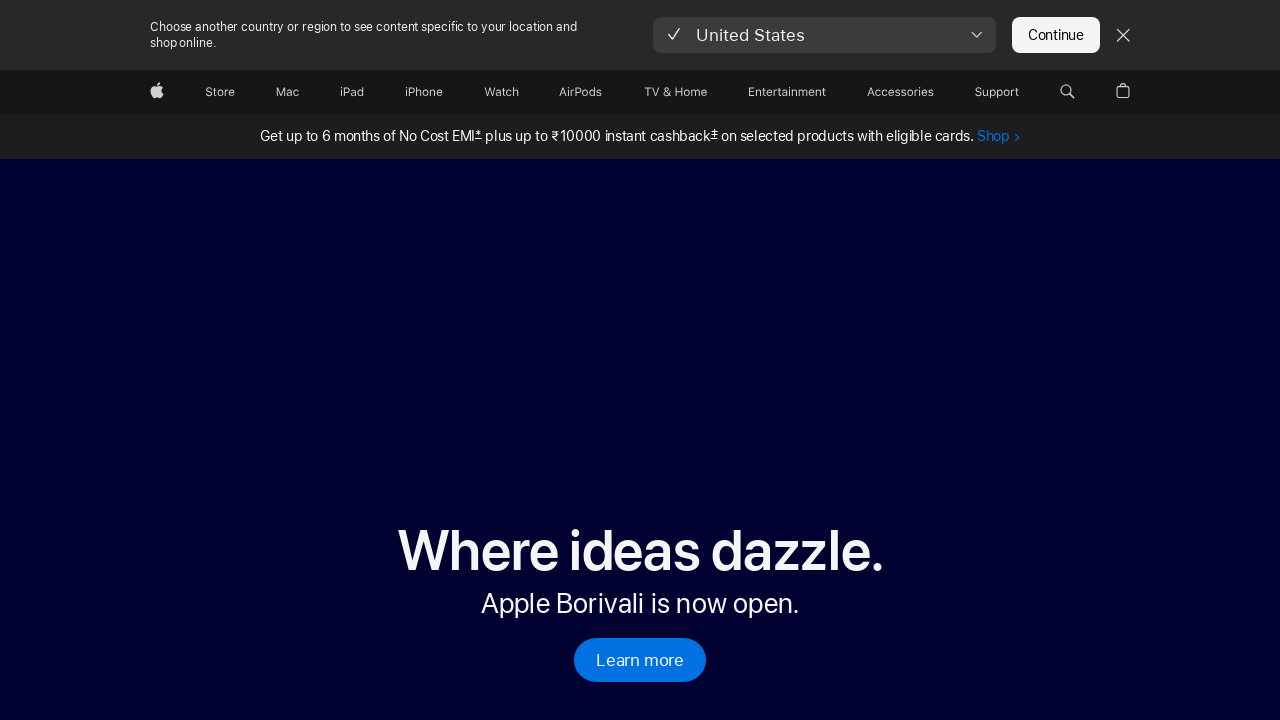

Clicked on 'Learn more' link at (640, 660) on a:has-text('Learn more')
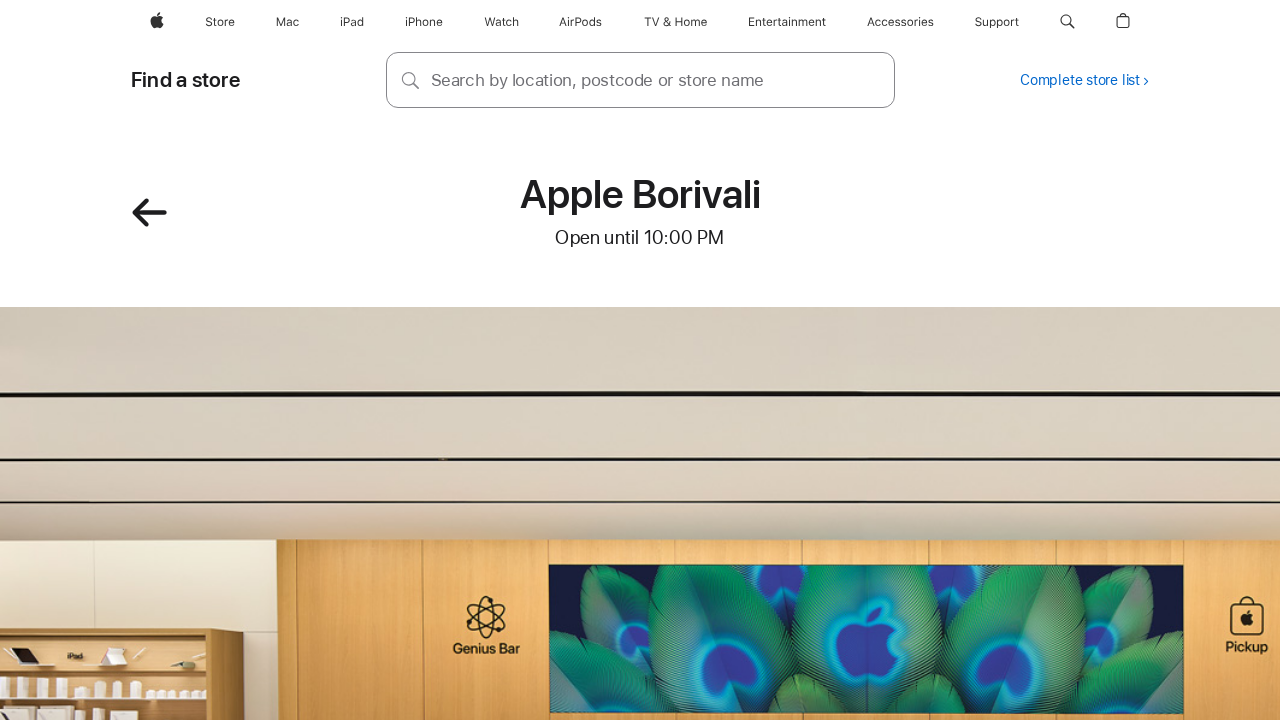

Waited for navigation to complete after clicking 'Learn more'
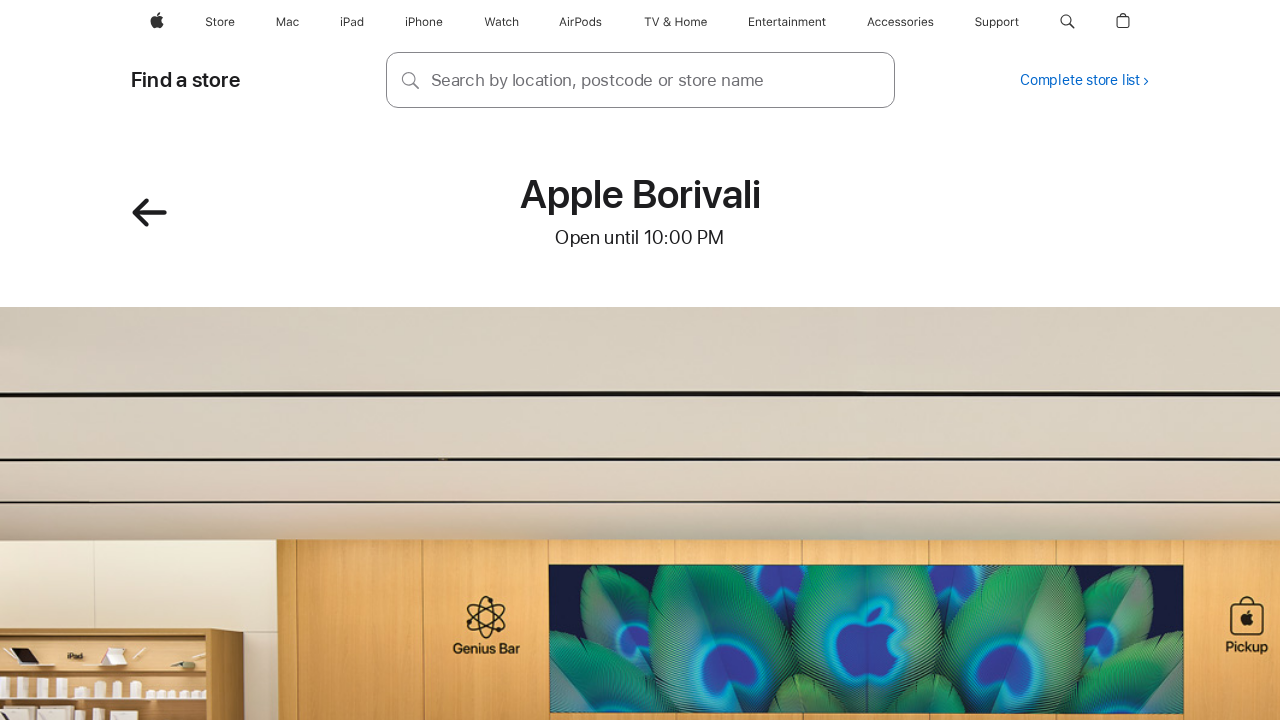

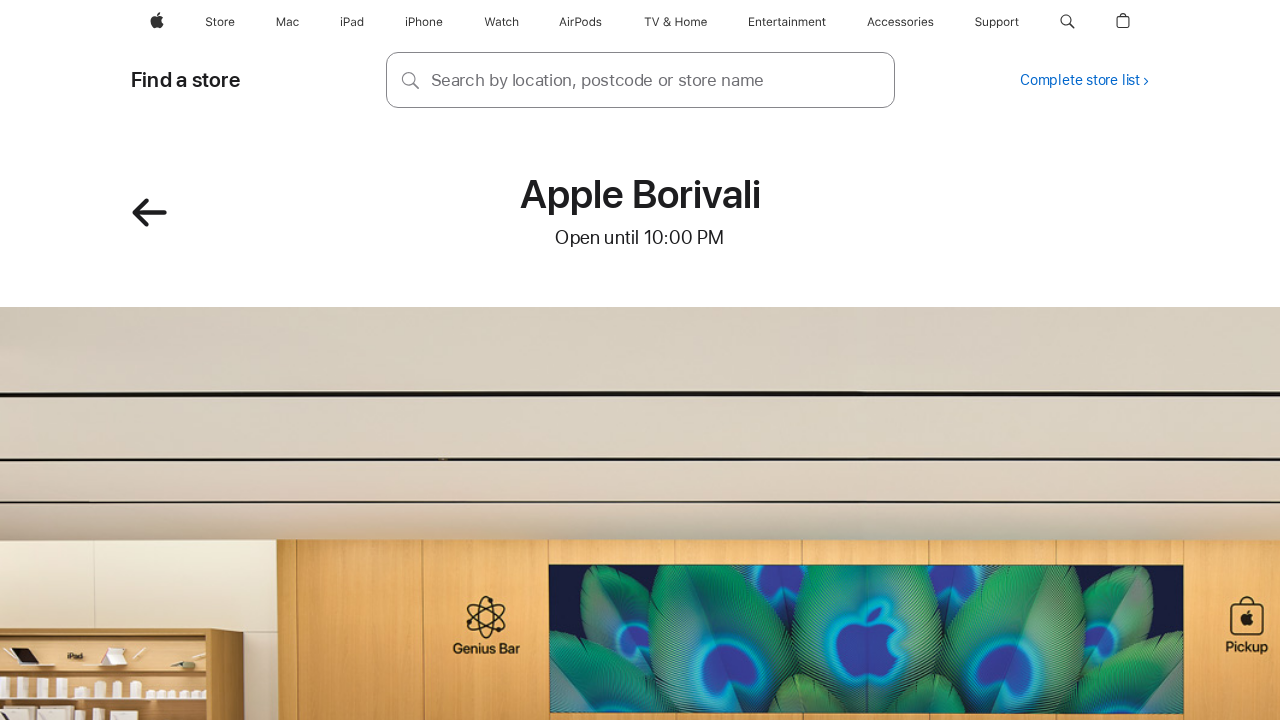